Tests auto-suggestive dropdown functionality by typing a partial country name and selecting "India" from the suggestions that appear

Starting URL: https://rahulshettyacademy.com/dropdownsPractise/

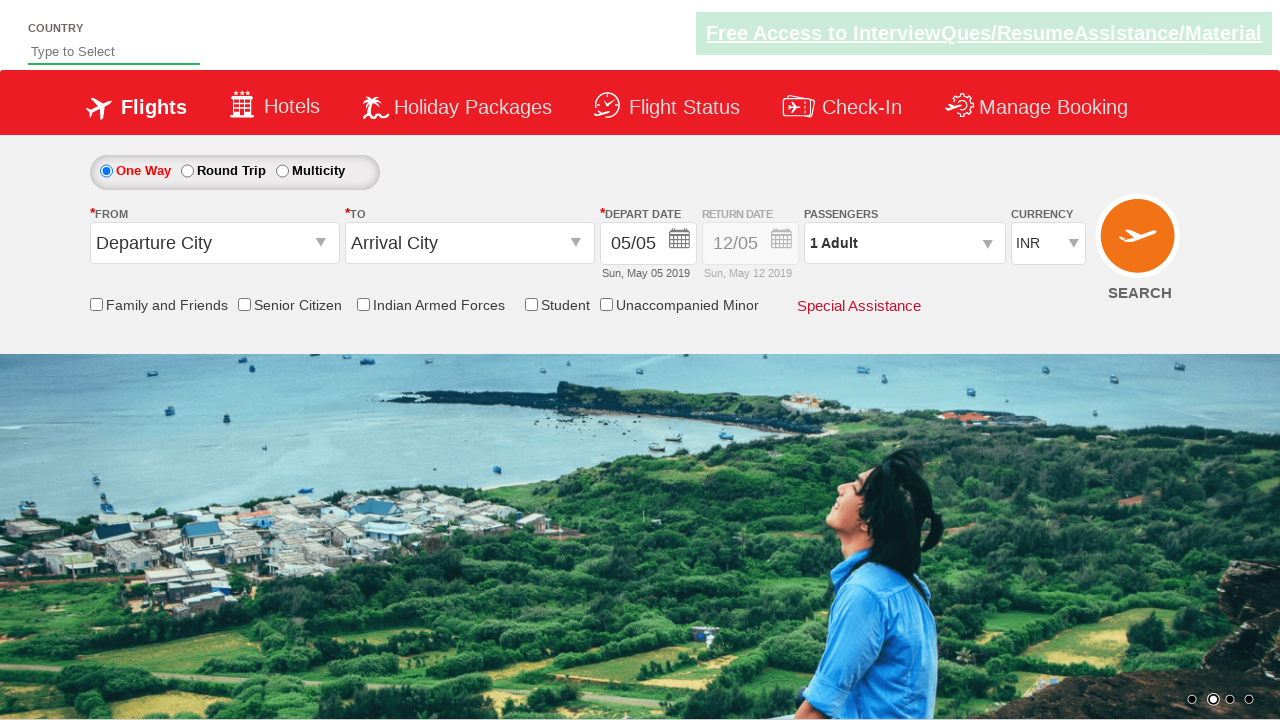

Typed 'Ind' in auto-suggest field to trigger dropdown on #autosuggest
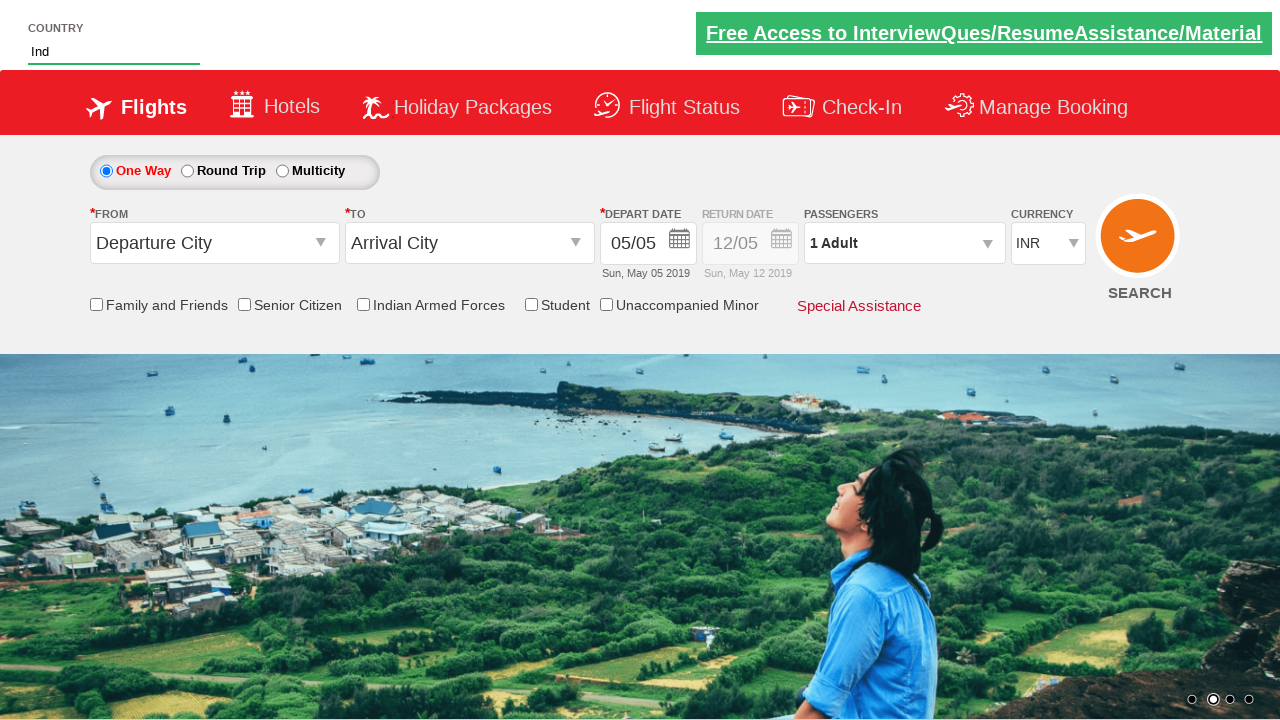

Auto-suggestive dropdown appeared with suggestions
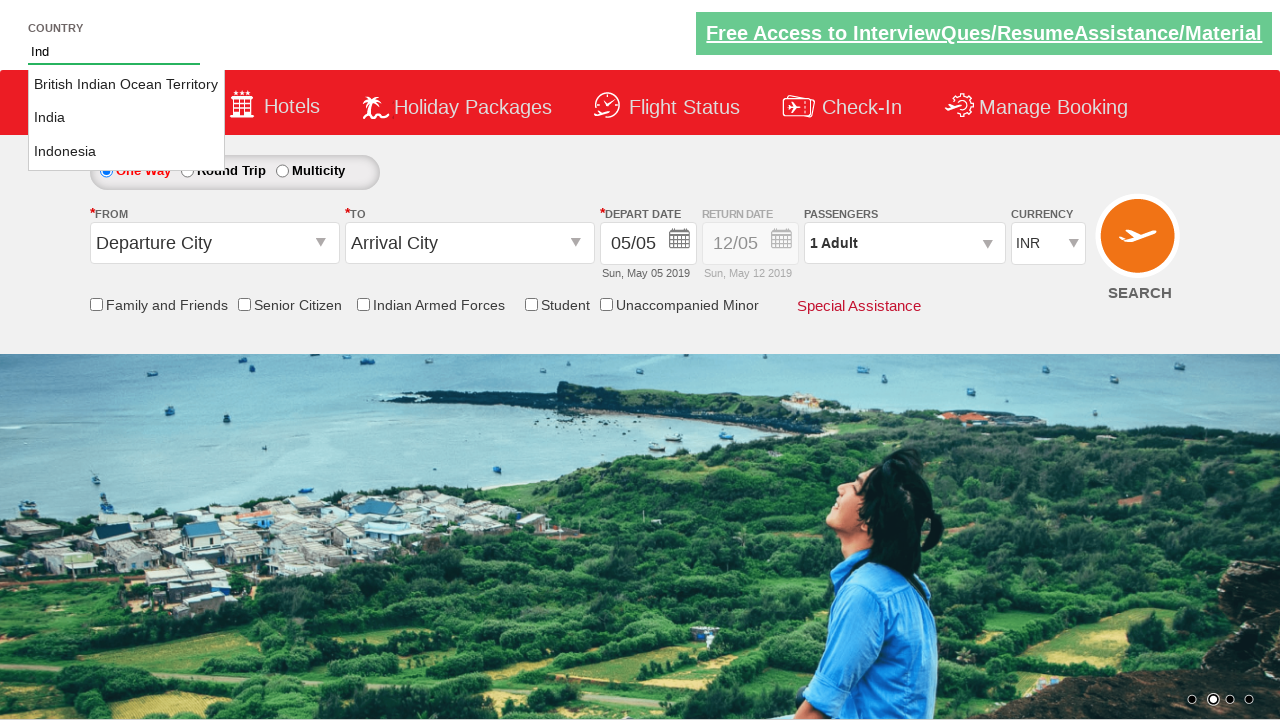

Selected 'India' from auto-suggest dropdown at (126, 118) on li.ui-menu-item a:text-is('India')
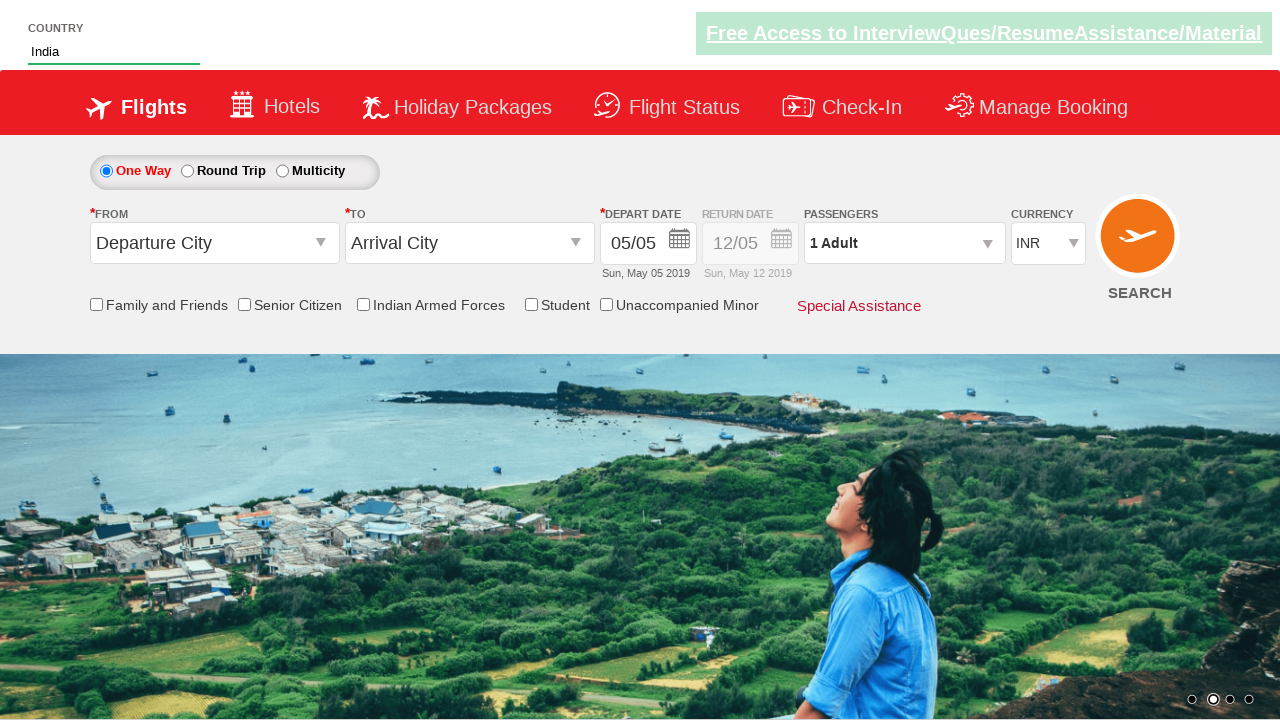

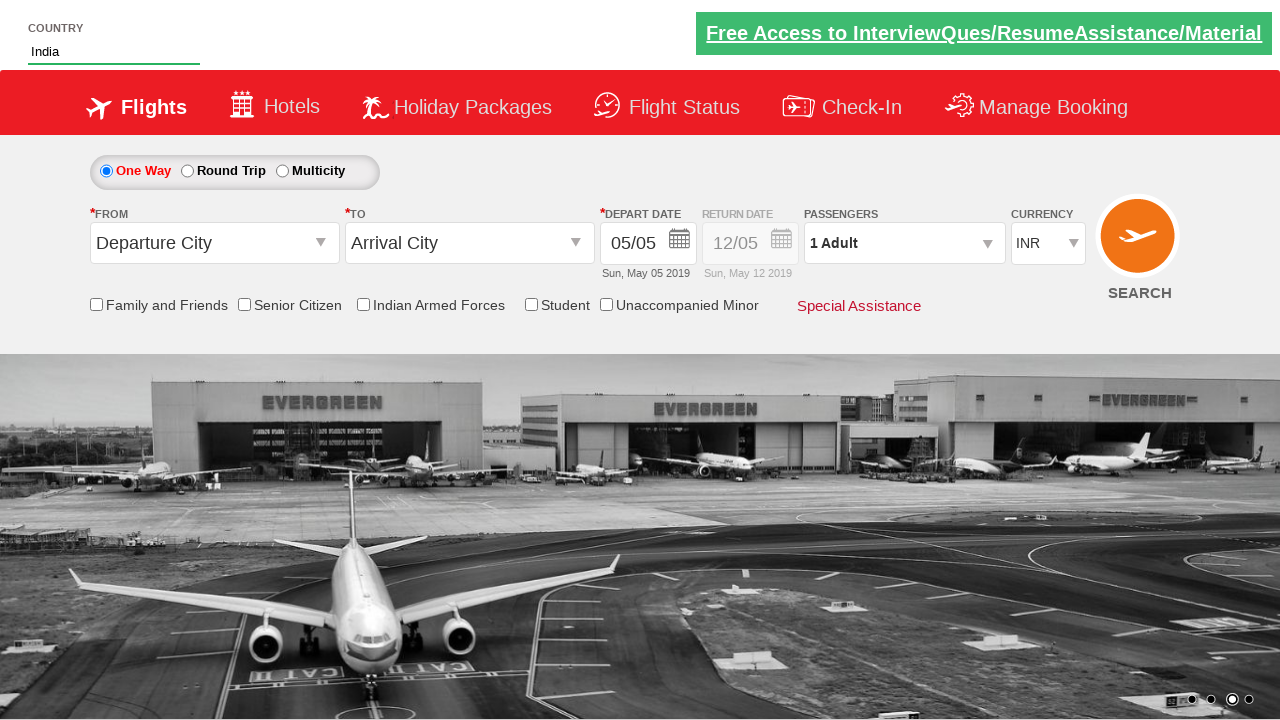